Tests dropdown select functionality by selecting options by index and value

Starting URL: https://bonigarcia.dev/selenium-webdriver-java/web-form.html

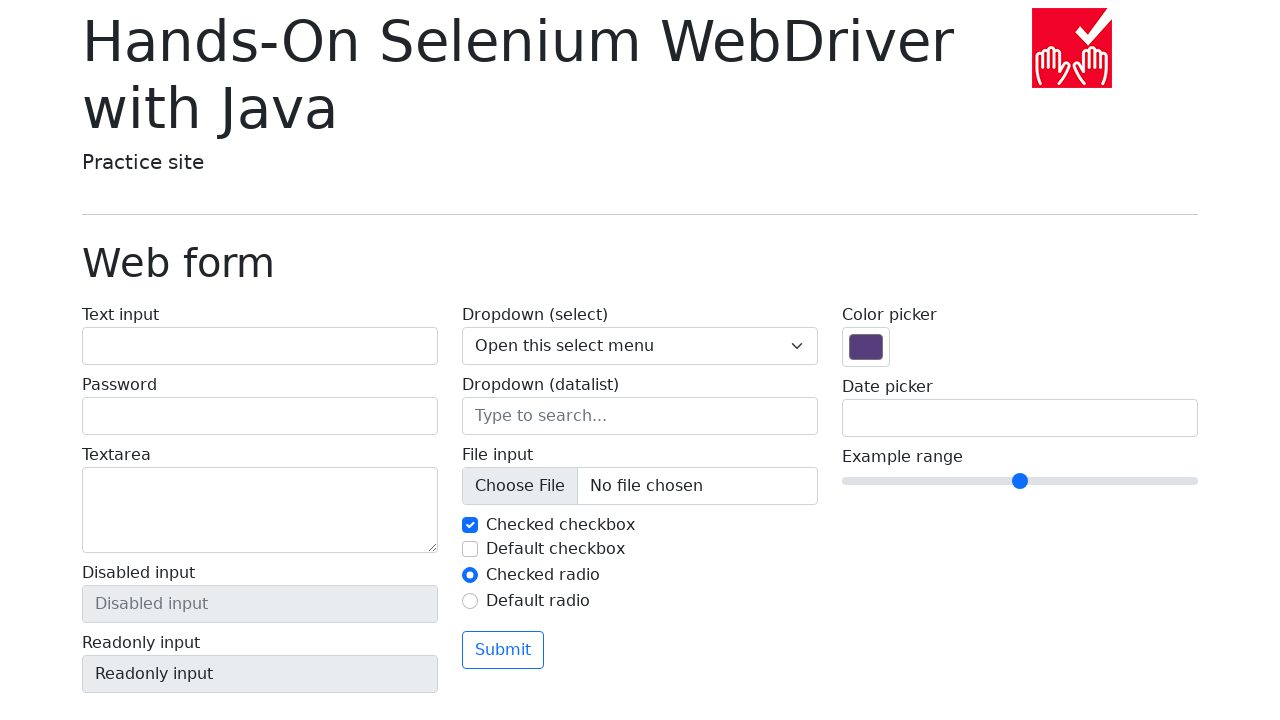

Located the dropdown select element by name 'my-select'
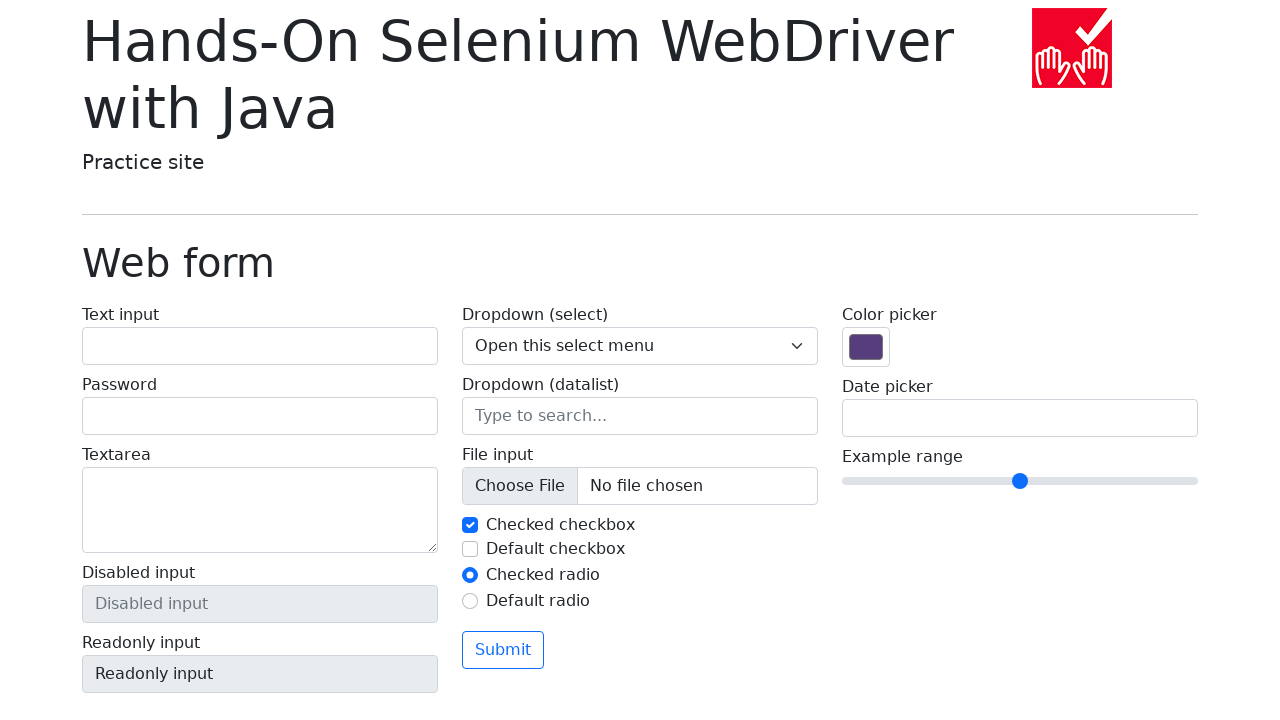

Verified default selected option is 'Open this select menu'
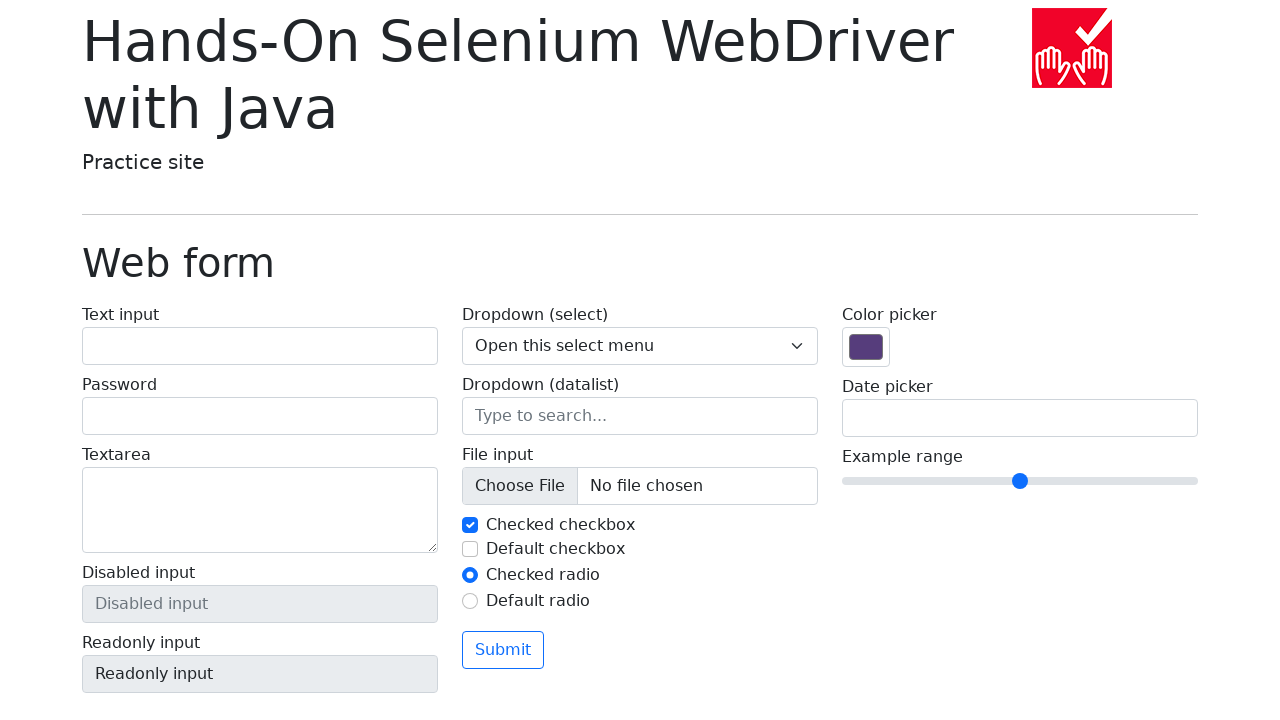

Selected dropdown option by index 1 on select[name='my-select']
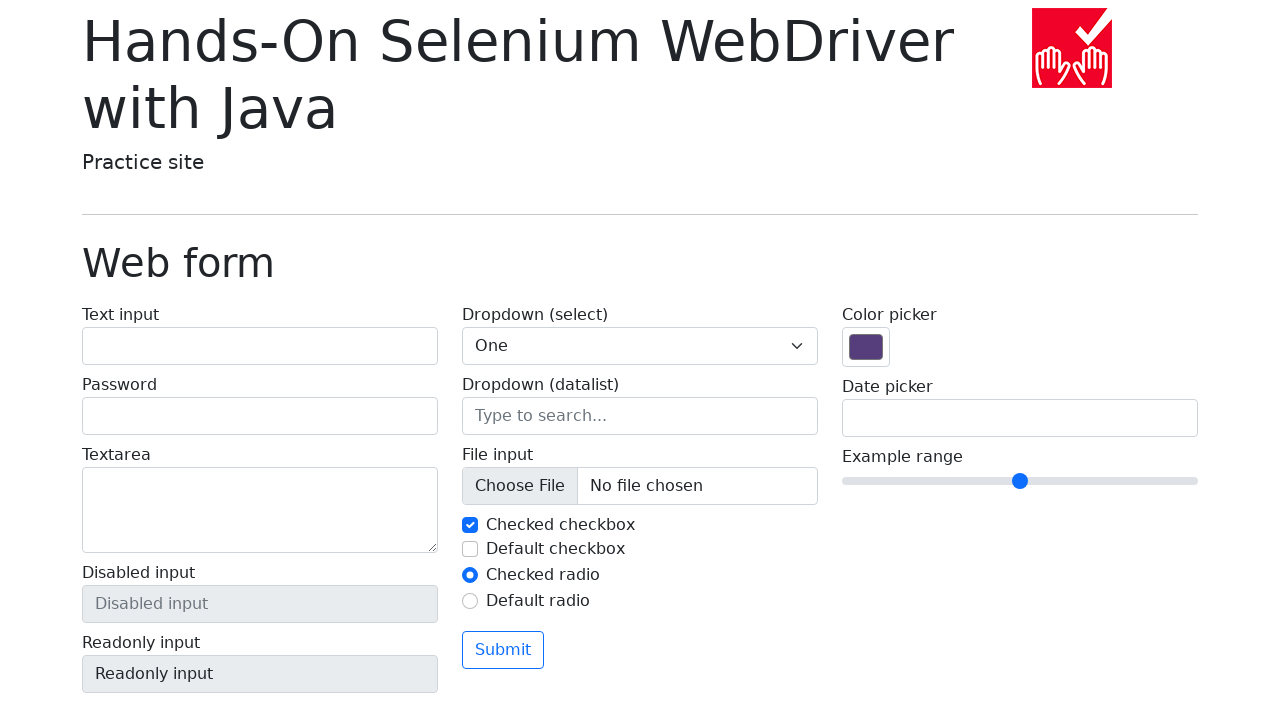

Verified selected option is 'One' after index selection
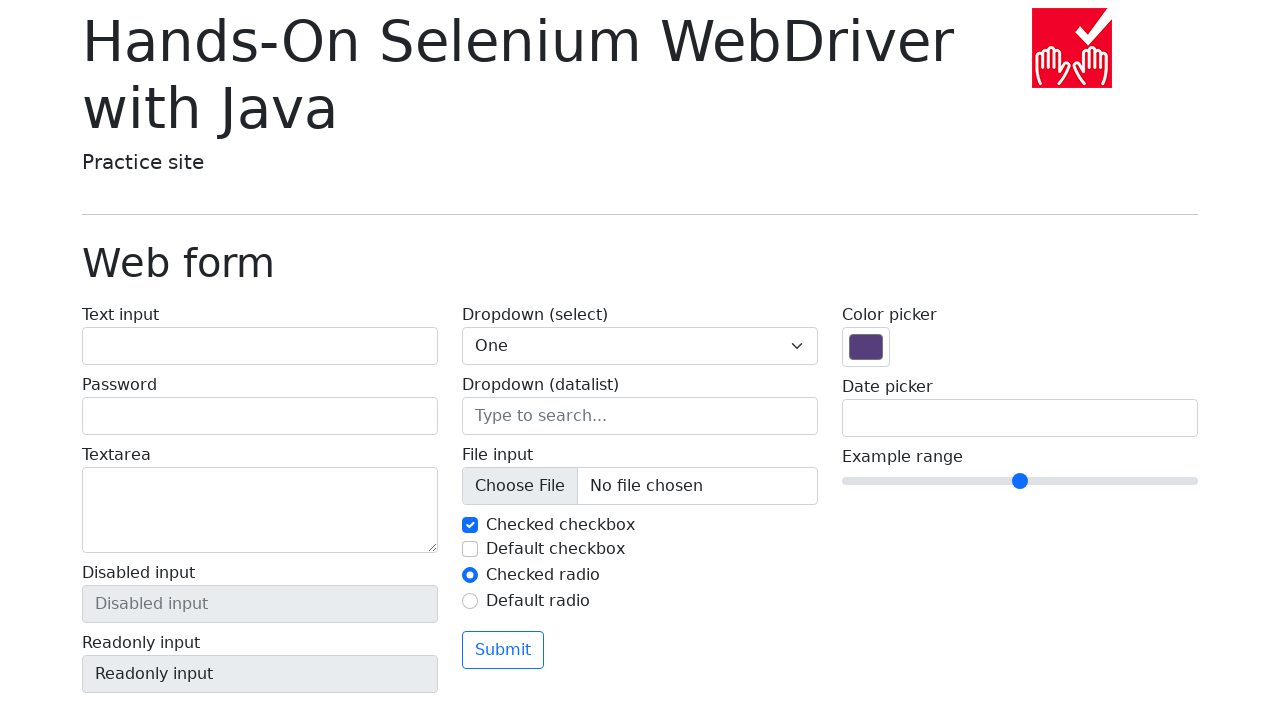

Selected dropdown option by value '2' on select[name='my-select']
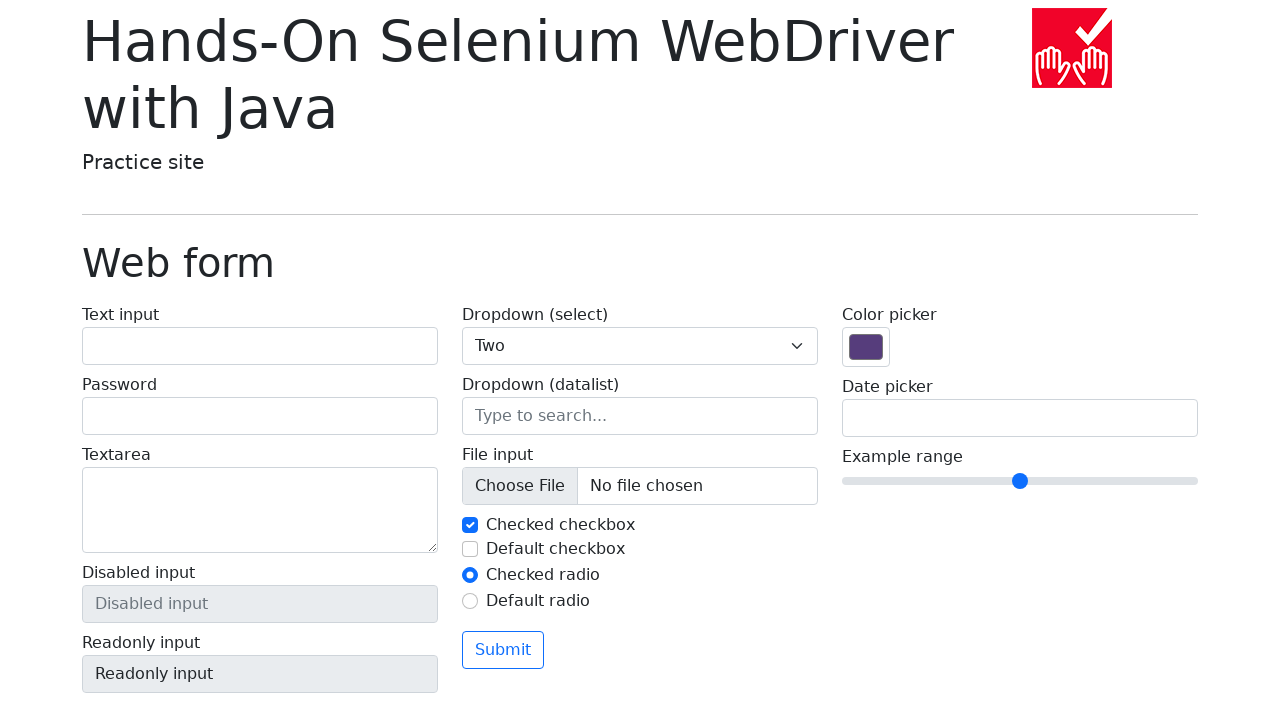

Verified selected option is 'Two' after value selection
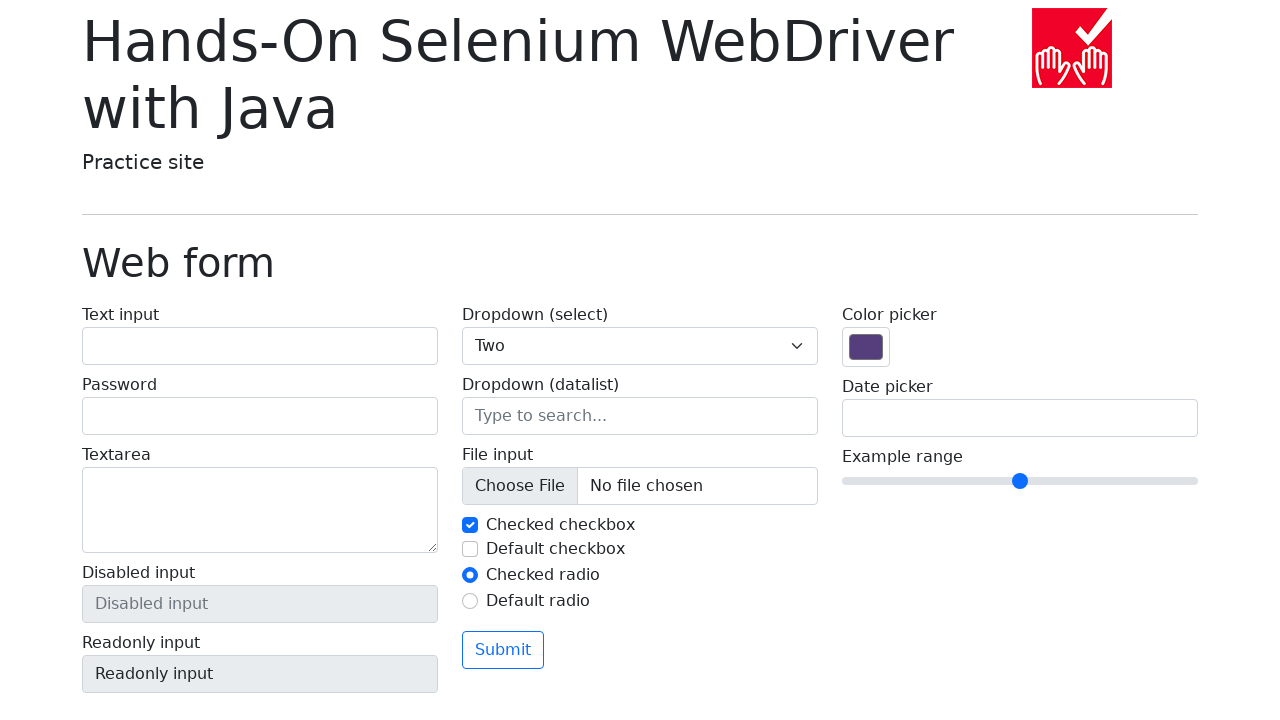

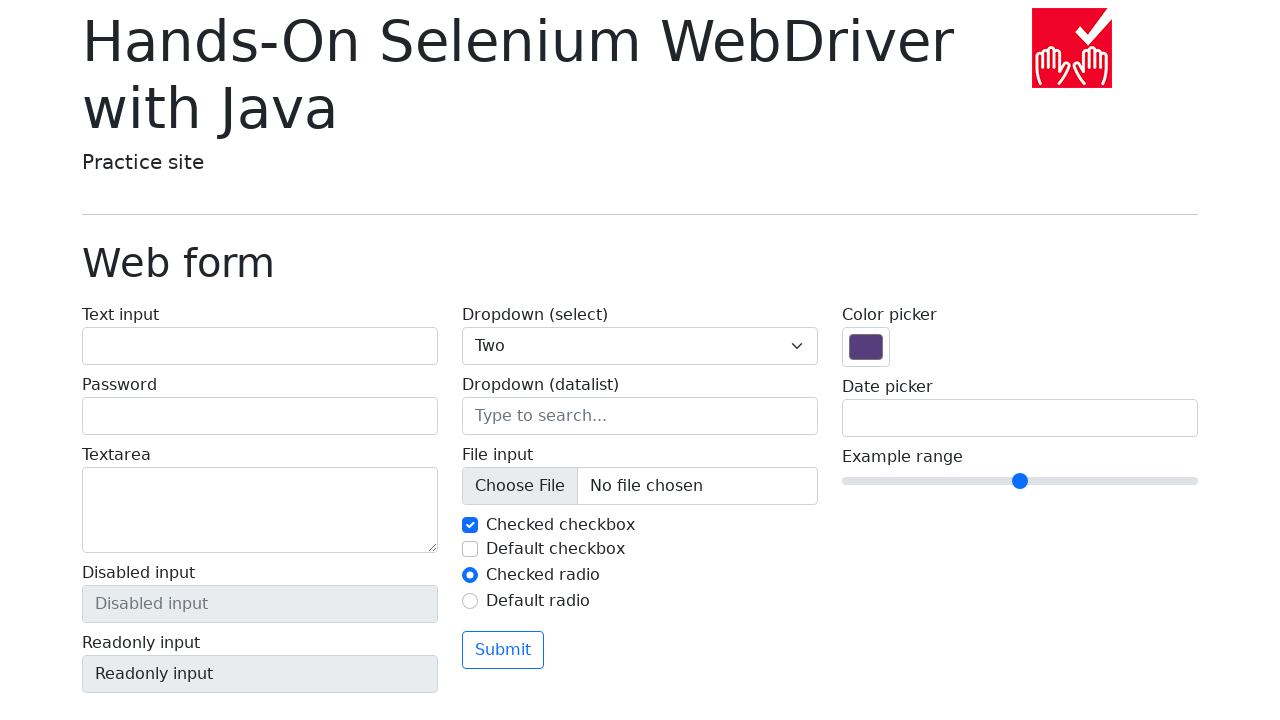